Tests popup and dialog handling, visibility toggling, mouse hover, and iframe interaction

Starting URL: https://rahulshettyacademy.com/AutomationPractice/

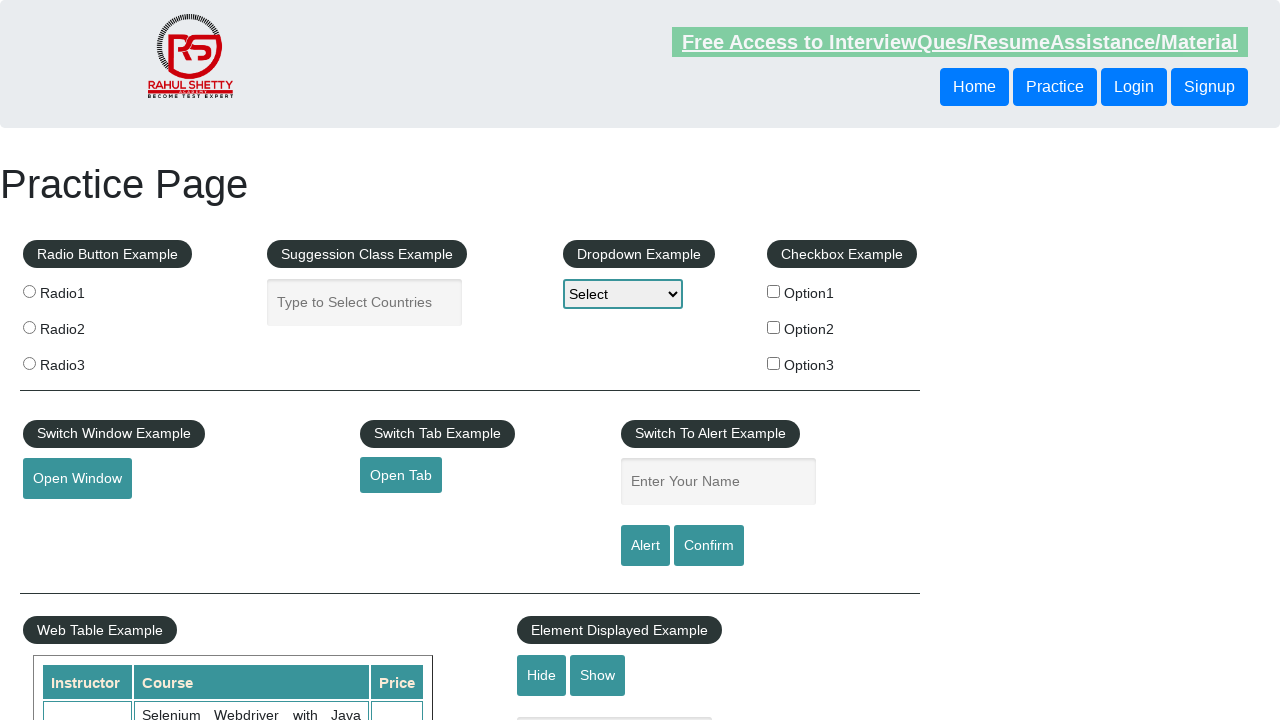

Verified that displayed text element is visible
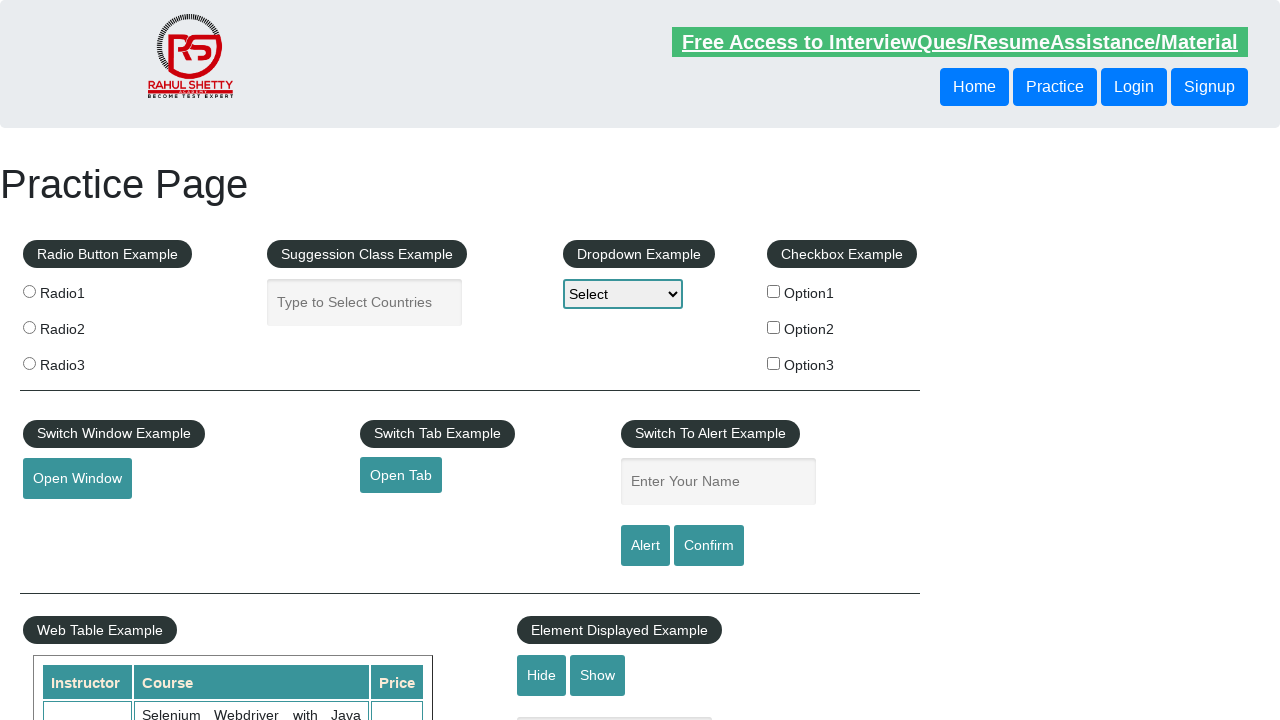

Clicked hide textbox button at (542, 675) on #hide-textbox
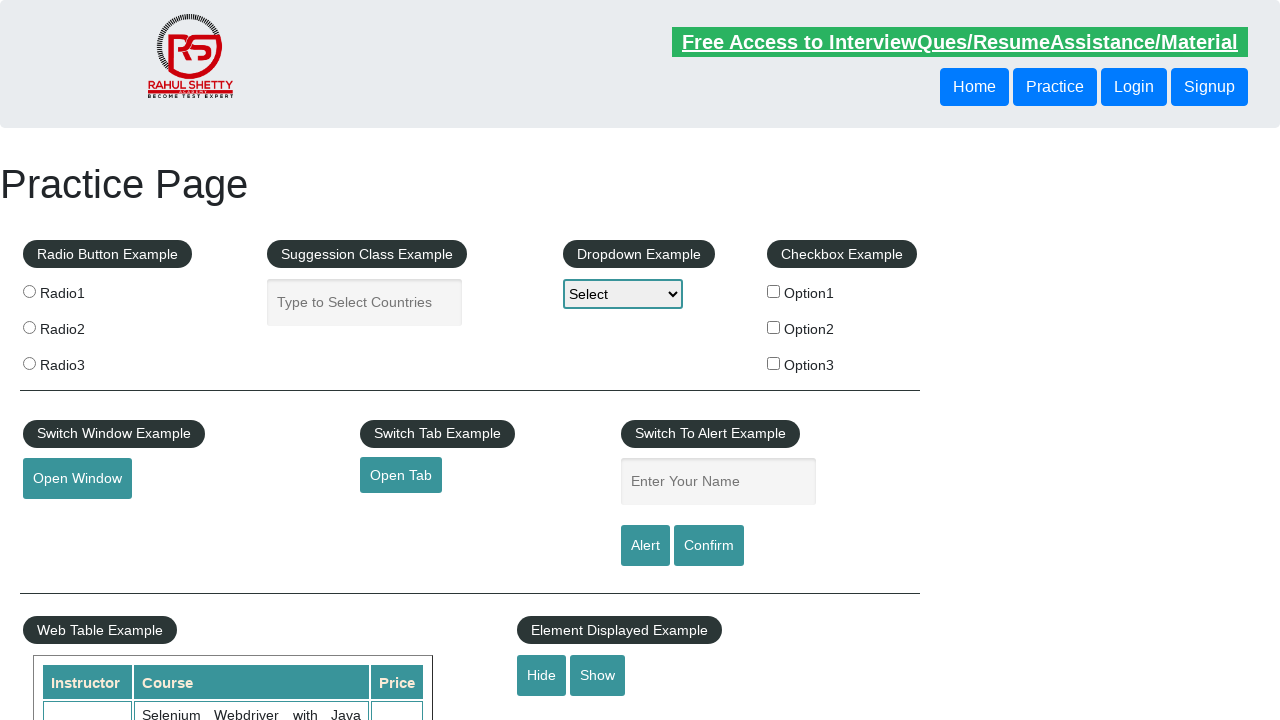

Verified that displayed text element is now hidden
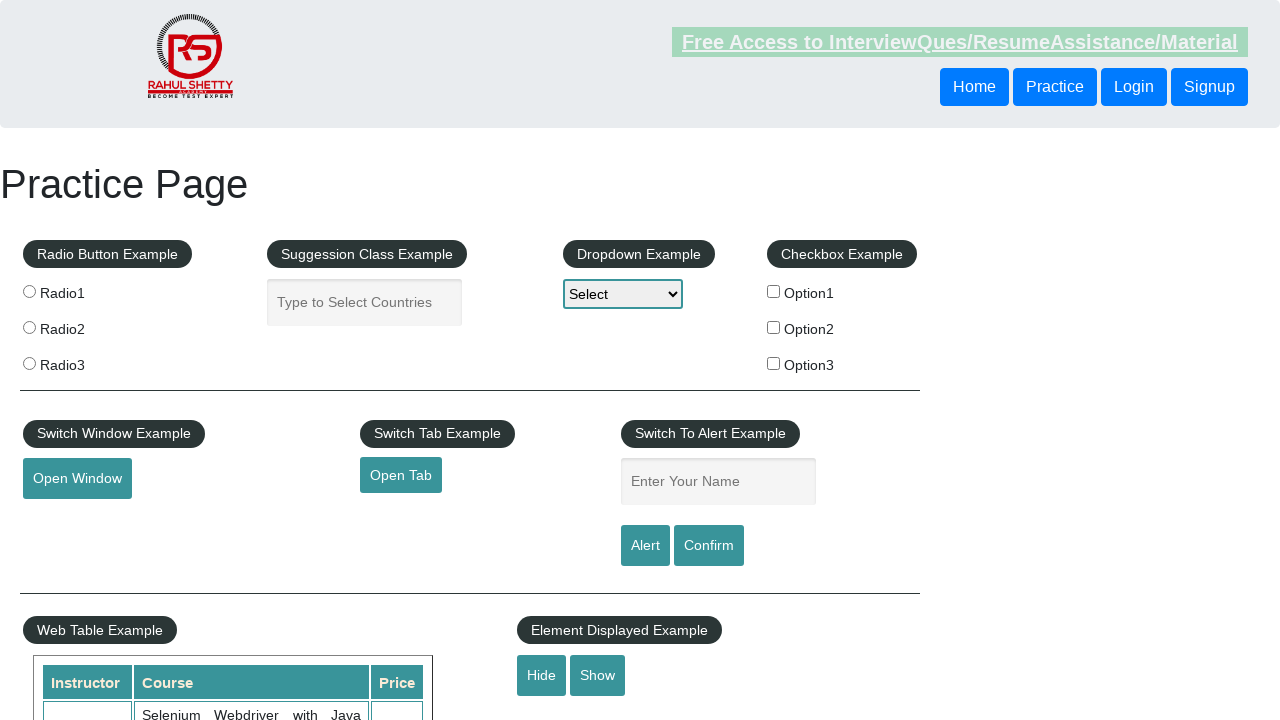

Set up dialog handler to accept popups
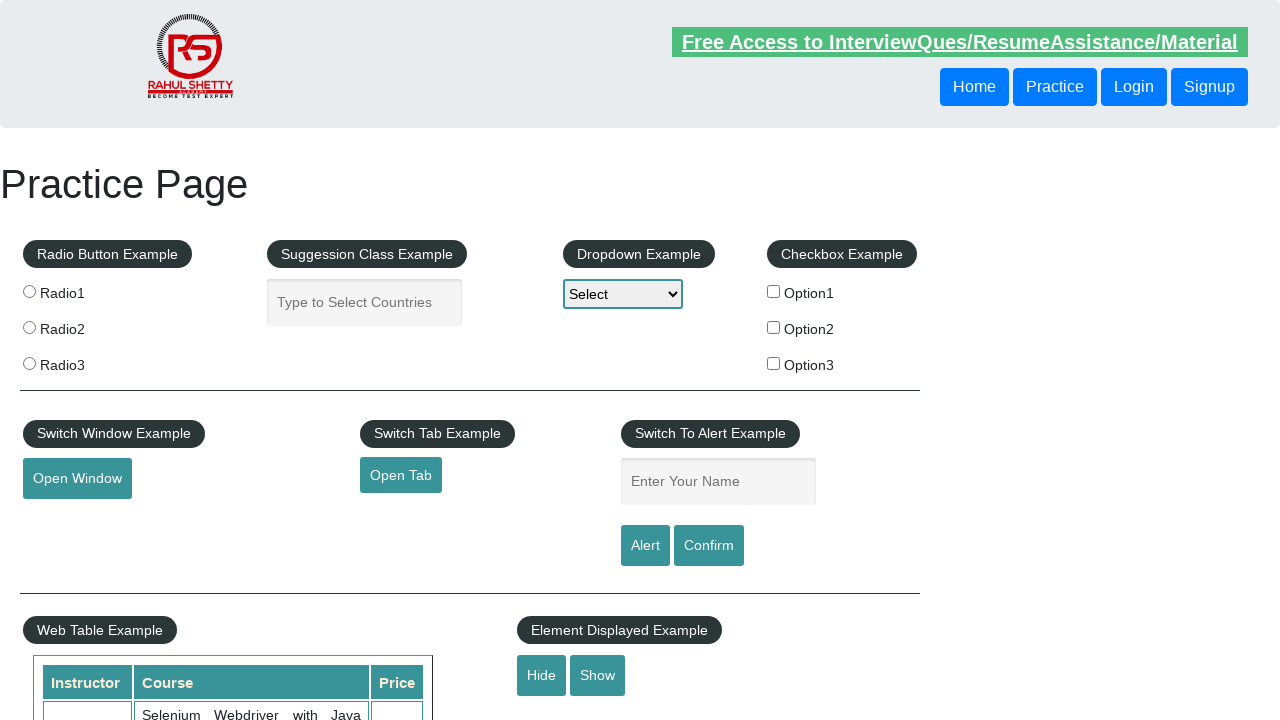

Clicked confirm button to trigger and accept dialog popup at (709, 546) on #confirmbtn
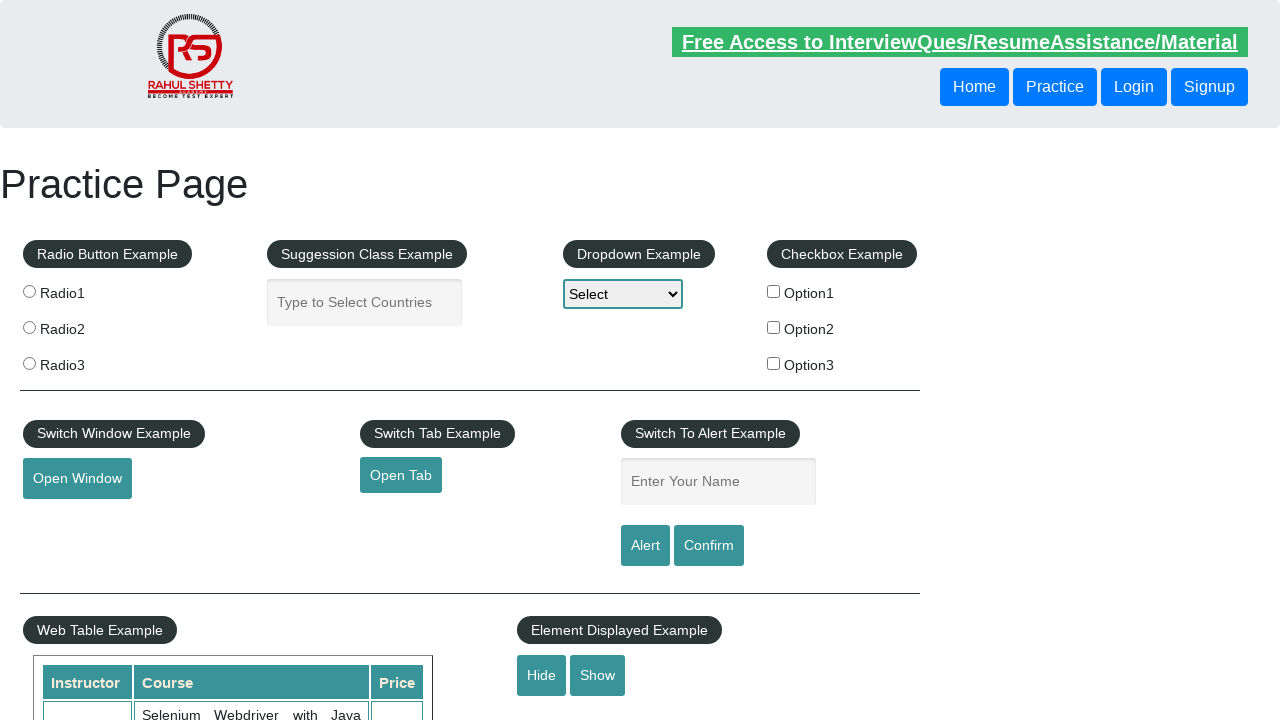

Hovered mouse over the mousehover element at (83, 361) on #mousehover
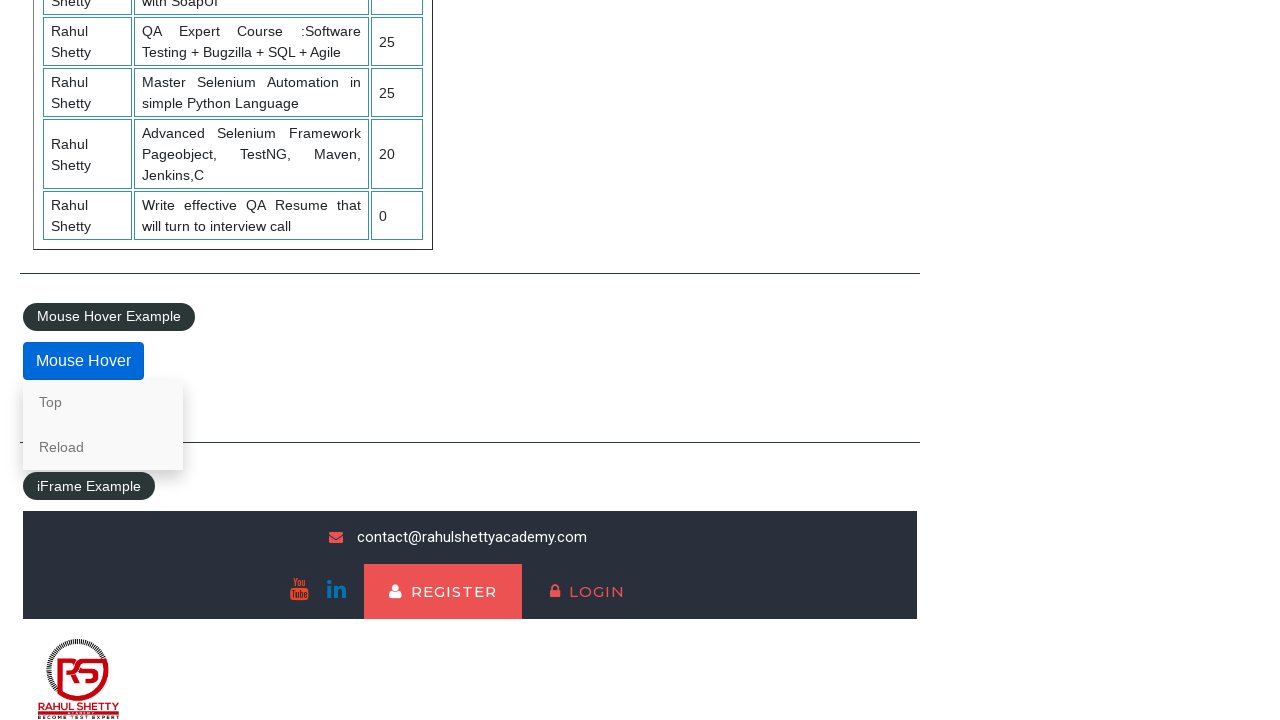

Located the courses iframe
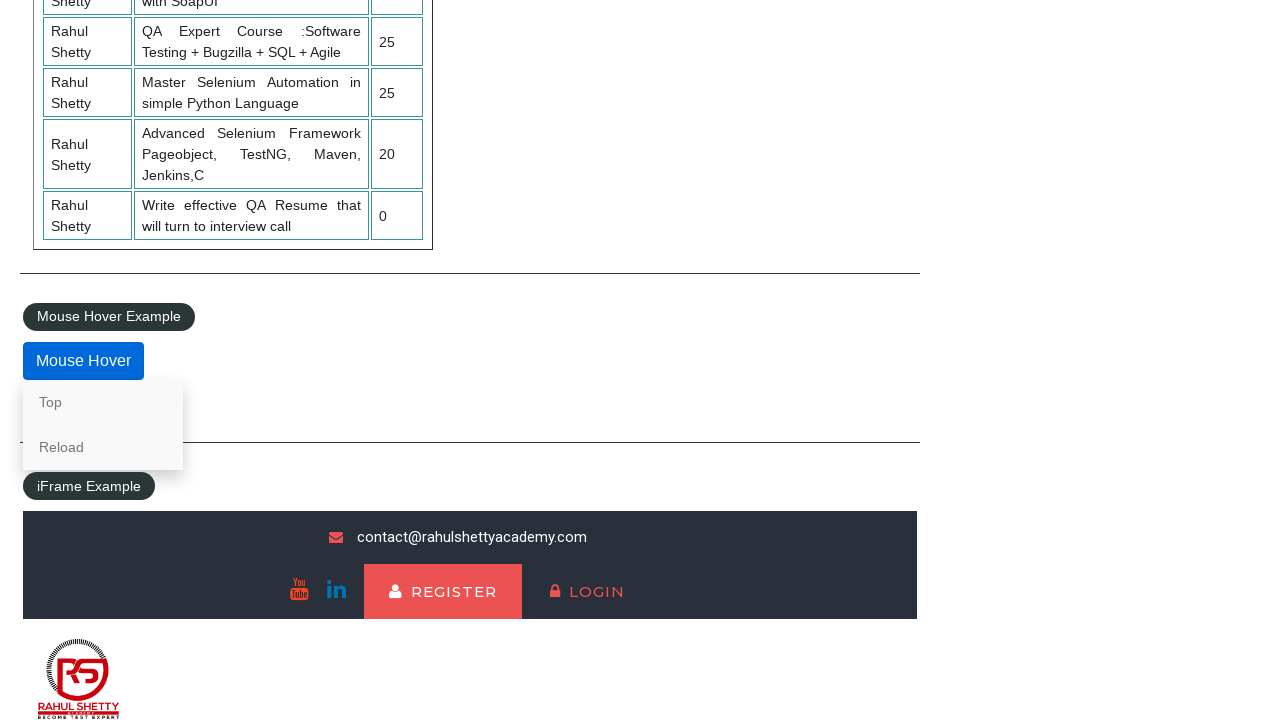

Clicked on lifetime access link within iframe at (307, 675) on #courses-iframe >> internal:control=enter-frame >> li a[href*='lifetime-access']
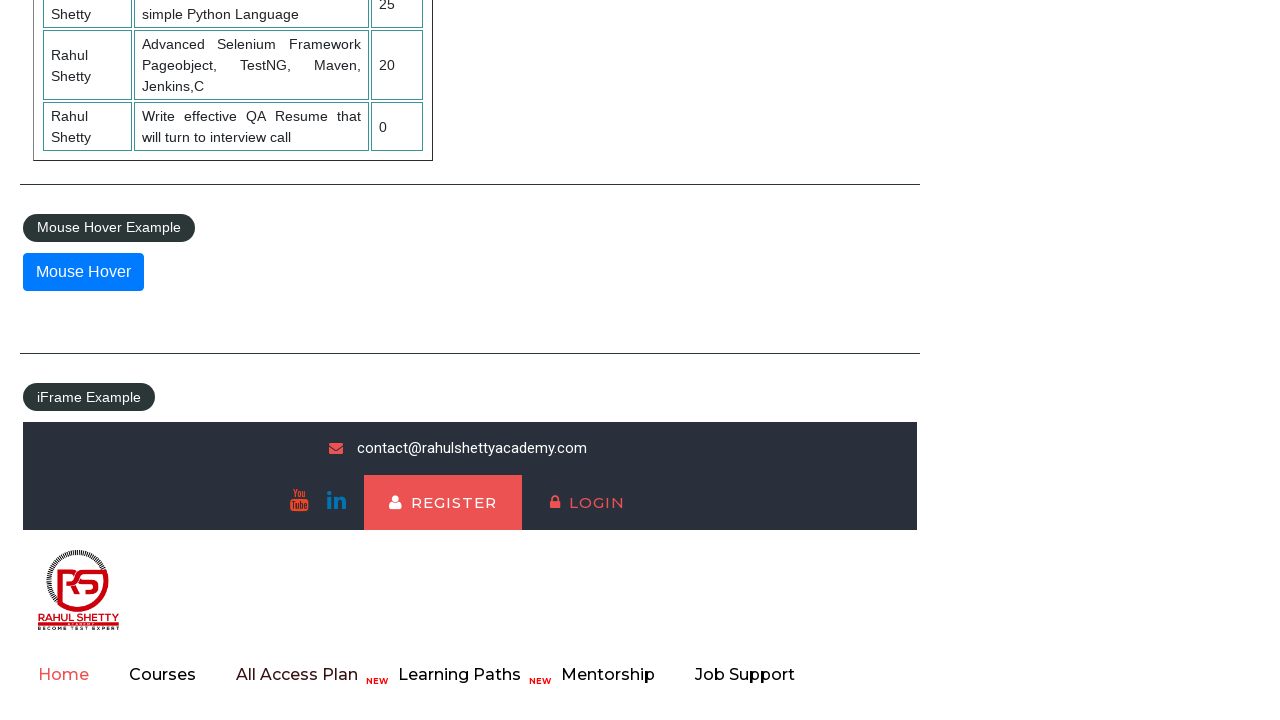

Retrieved text content from h2 element in iframe
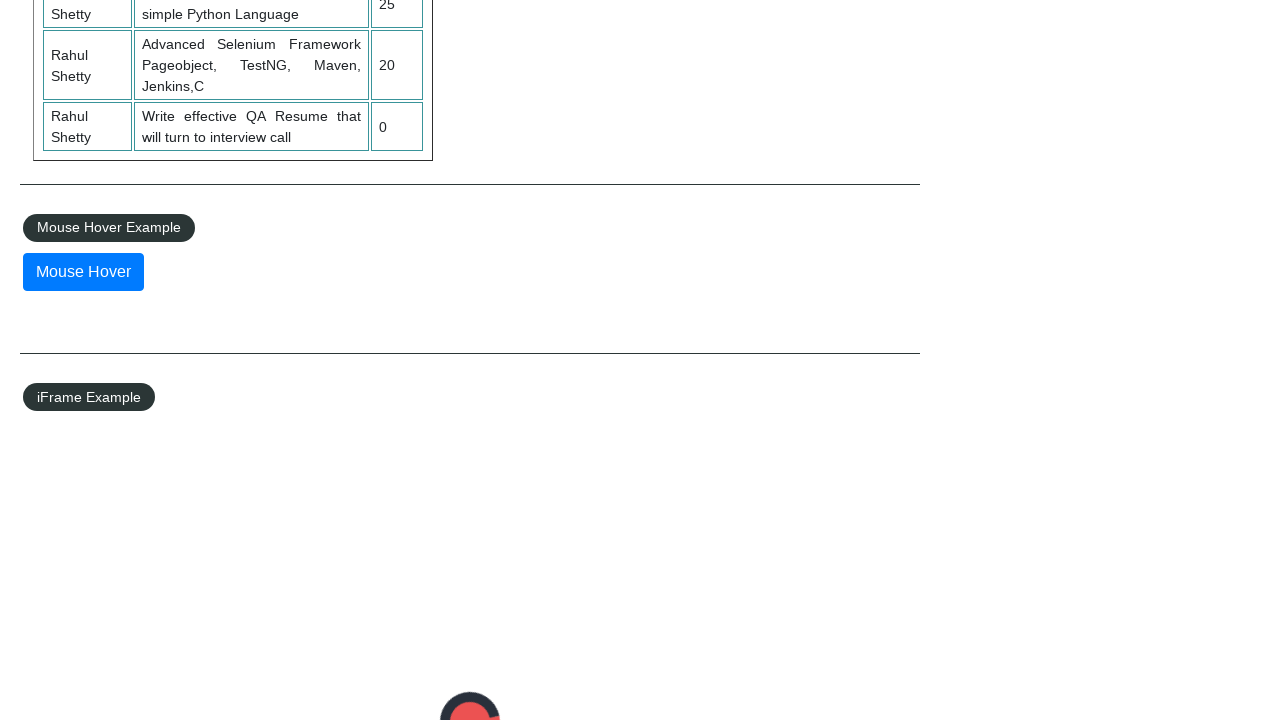

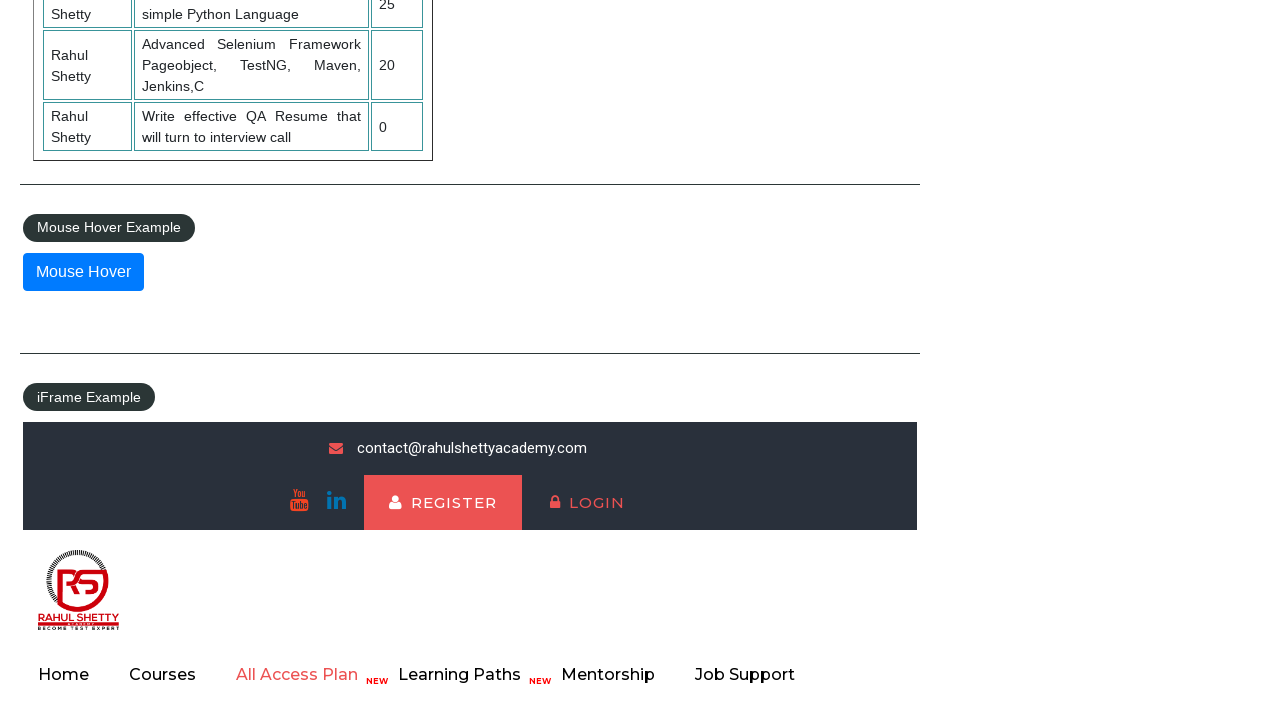